Tests opening multiple footer links in new browser tabs by iterating through 4 footer sections and using keyboard shortcuts to open each link in a new tab

Starting URL: https://rahulshettyacademy.com/AutomationPractice/

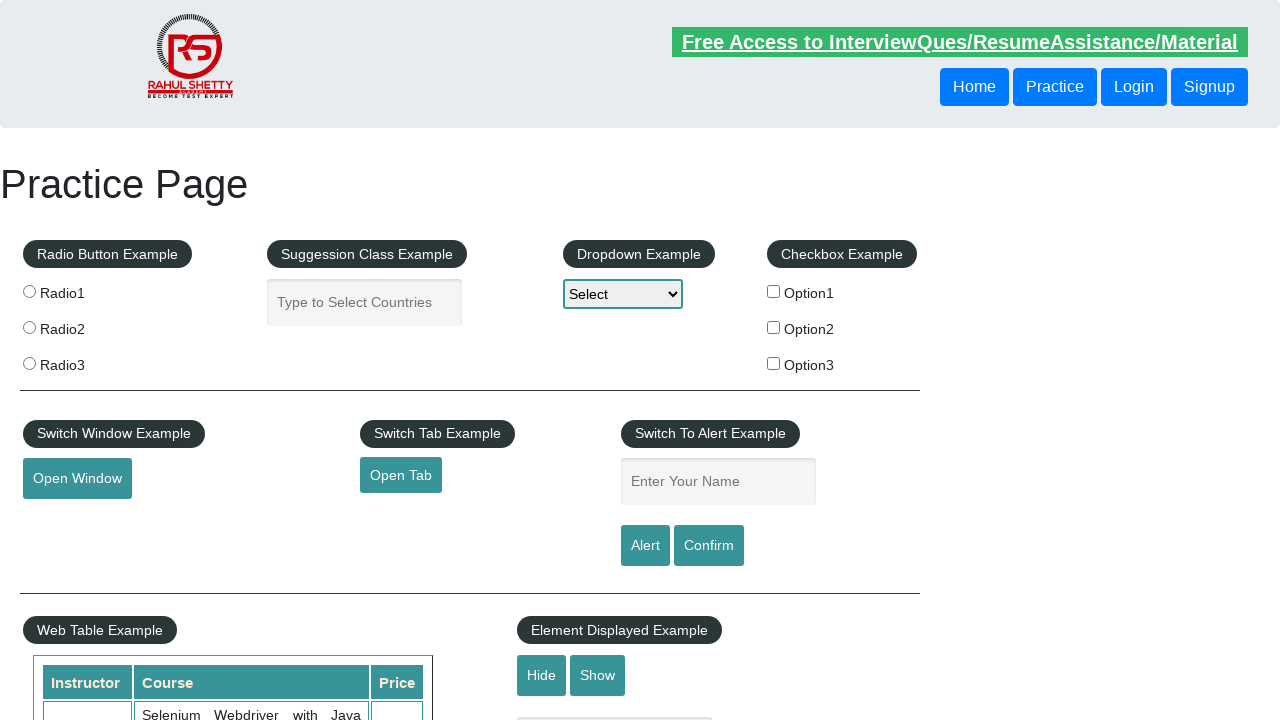

Waited for footer section to load
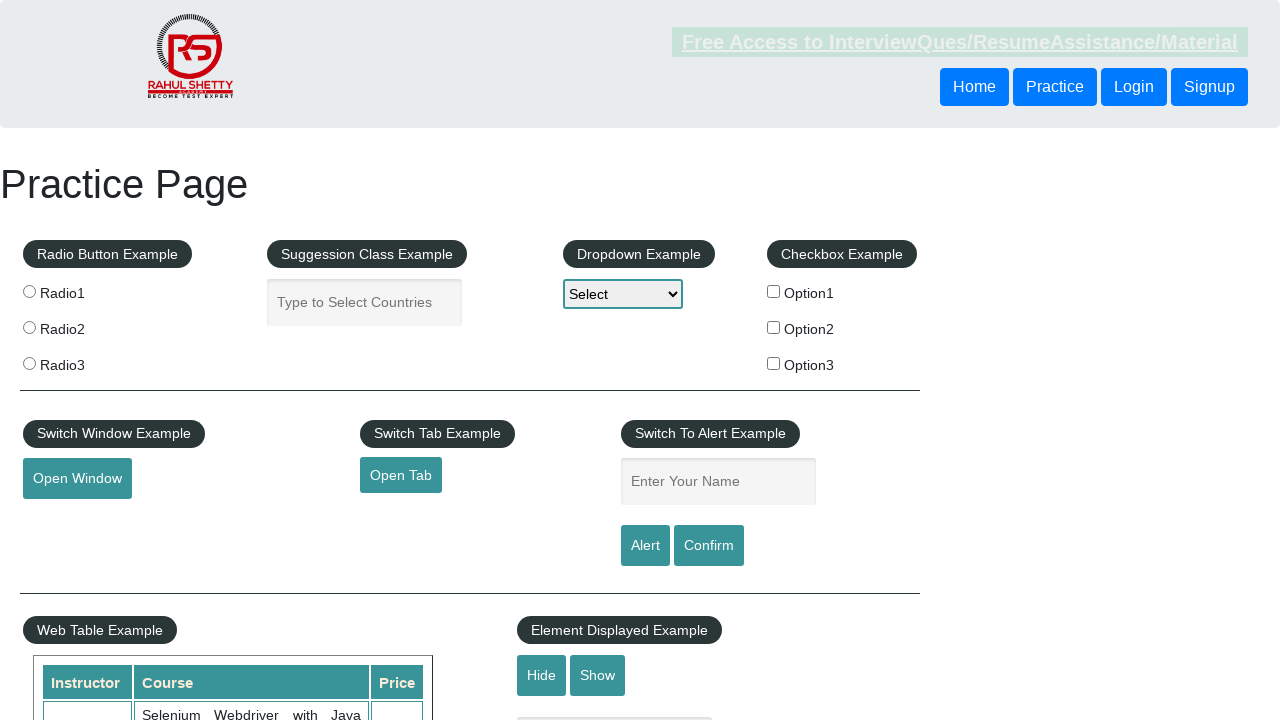

Located first footer section
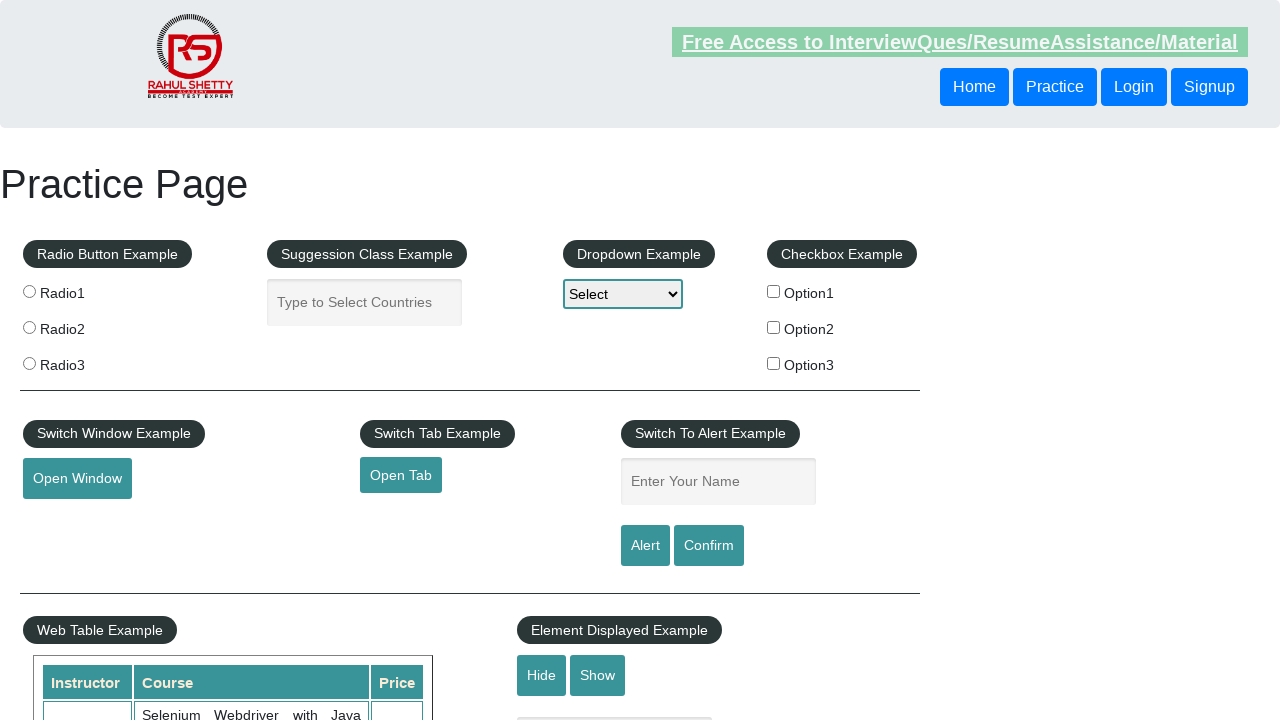

Located all links in first footer section
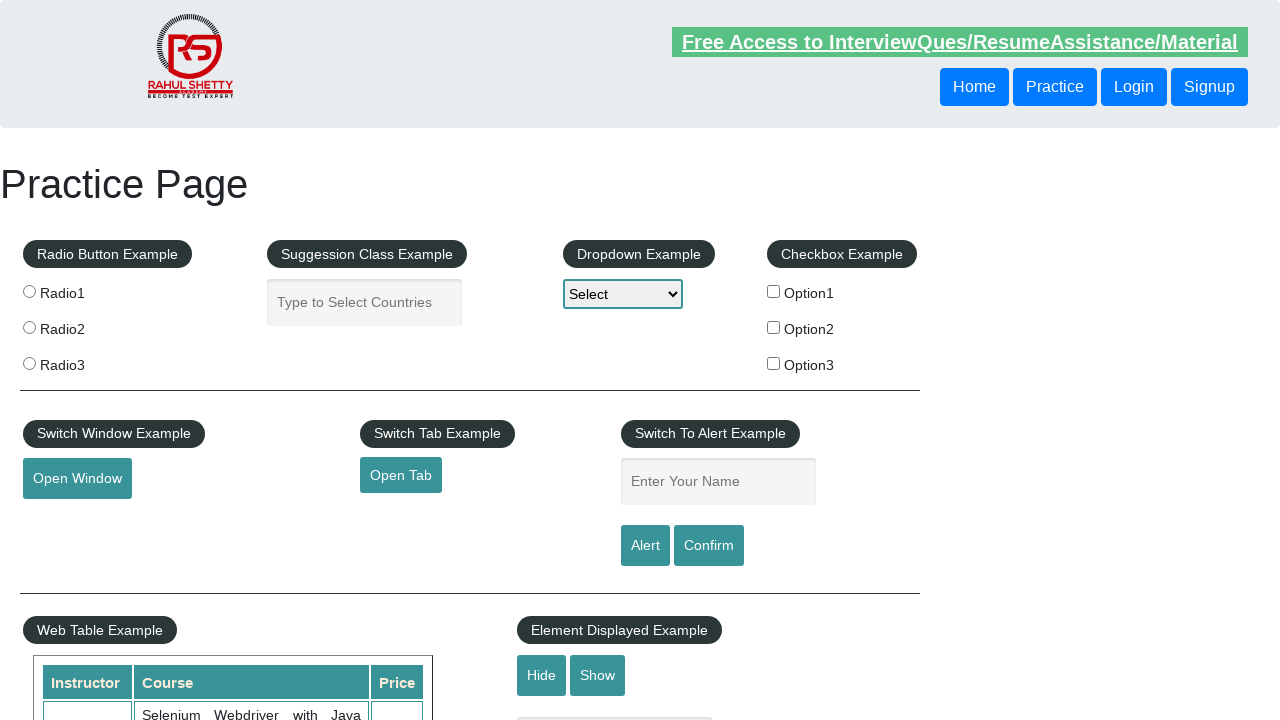

First footer section contains 5 links
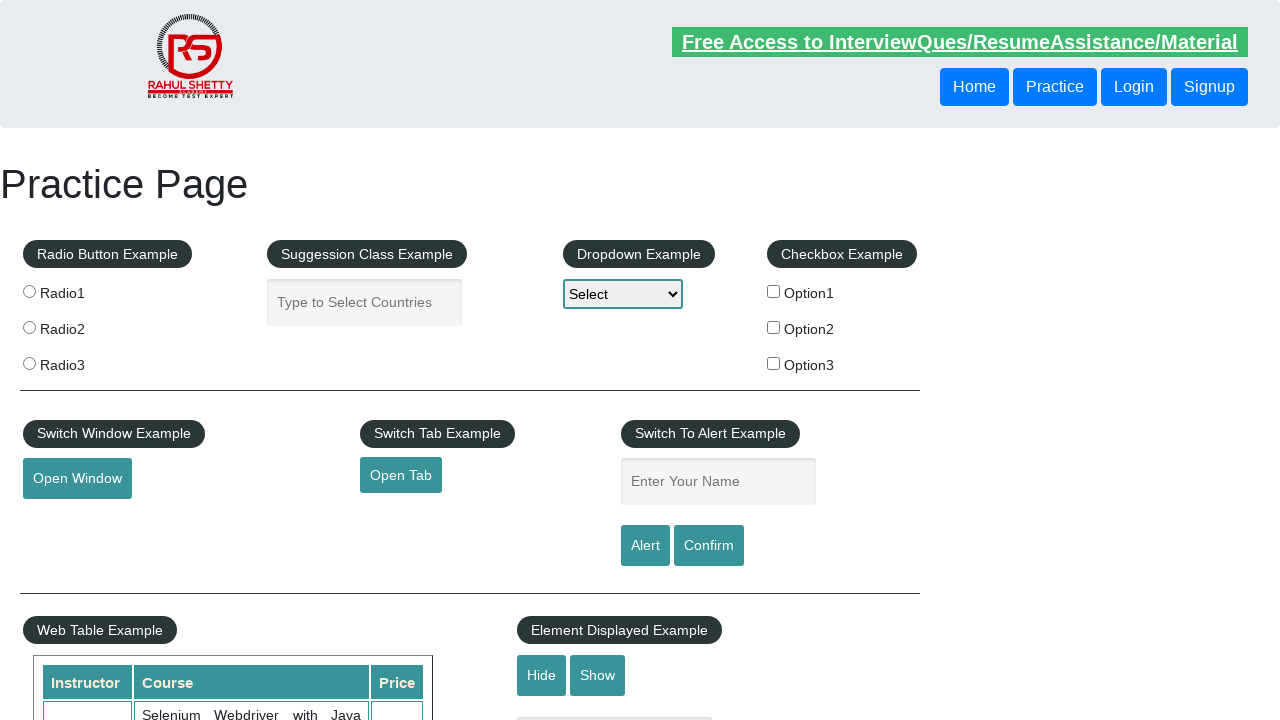

Opened link 1 from first footer section in new tab at (157, 482) on (//table/tbody/tr/td/ul)[1] >> a >> nth=0
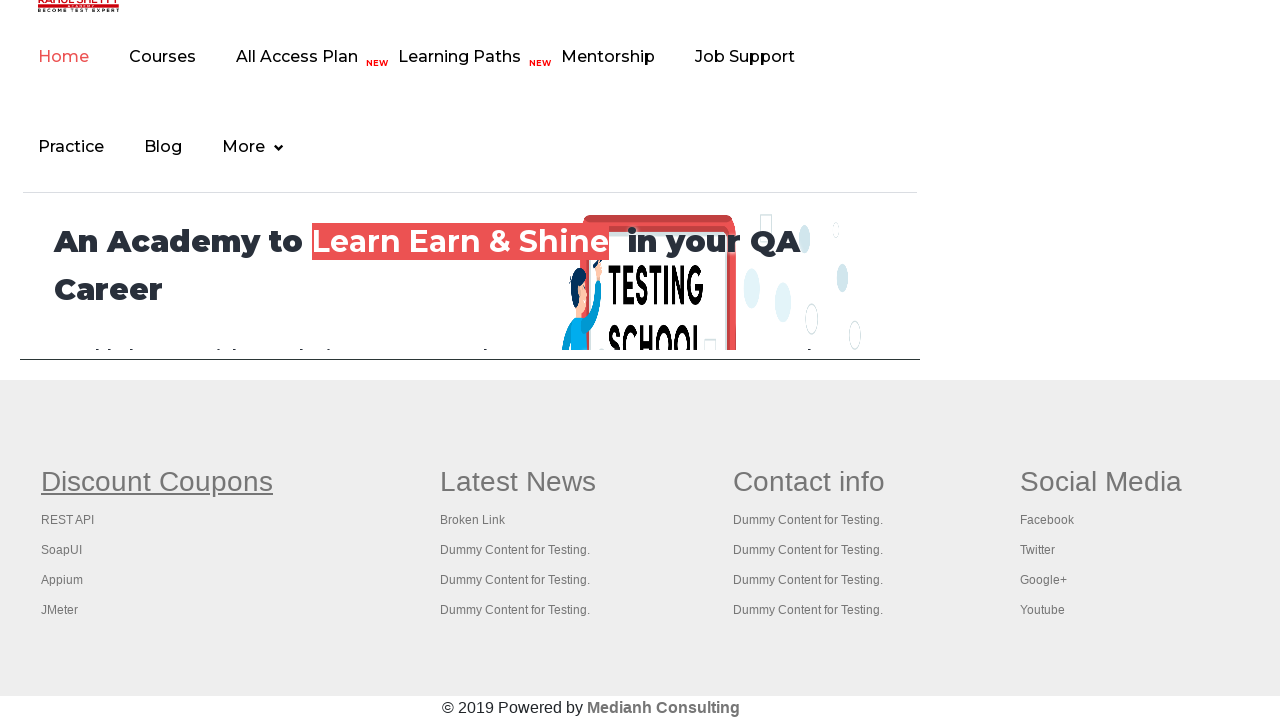

Opened link 2 from first footer section in new tab at (68, 520) on (//table/tbody/tr/td/ul)[1] >> a >> nth=1
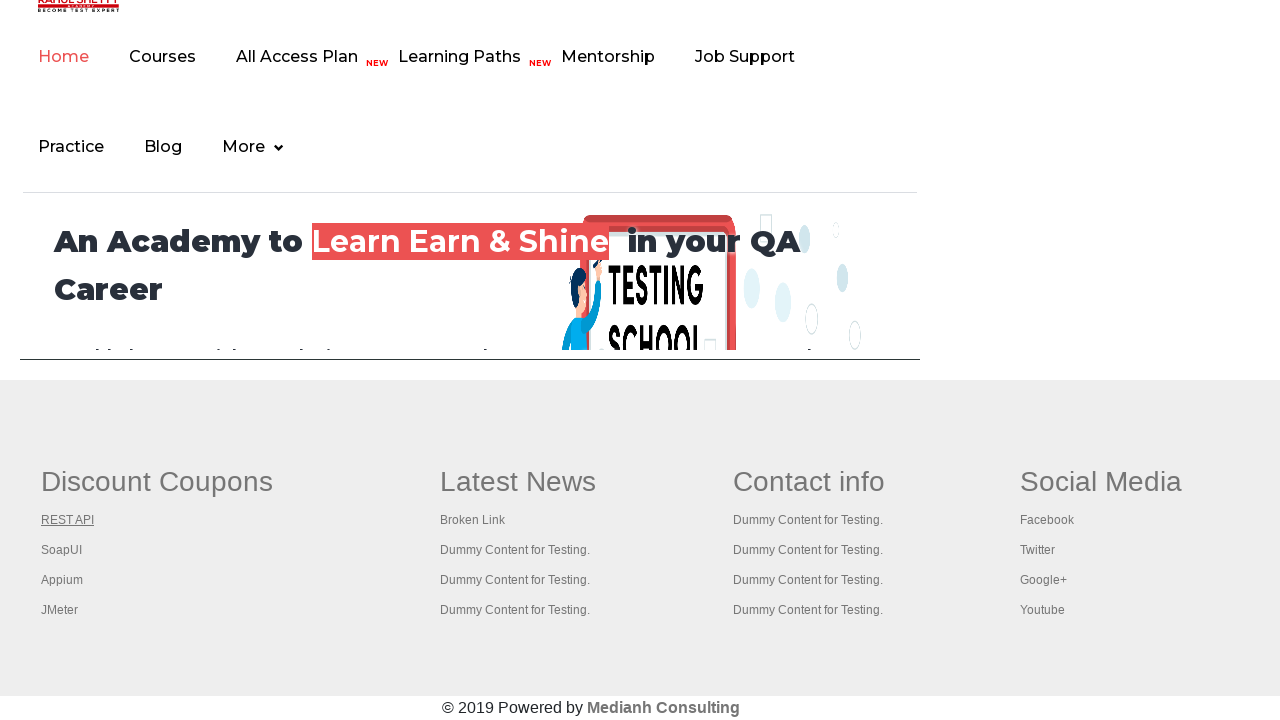

Opened link 3 from first footer section in new tab at (62, 550) on (//table/tbody/tr/td/ul)[1] >> a >> nth=2
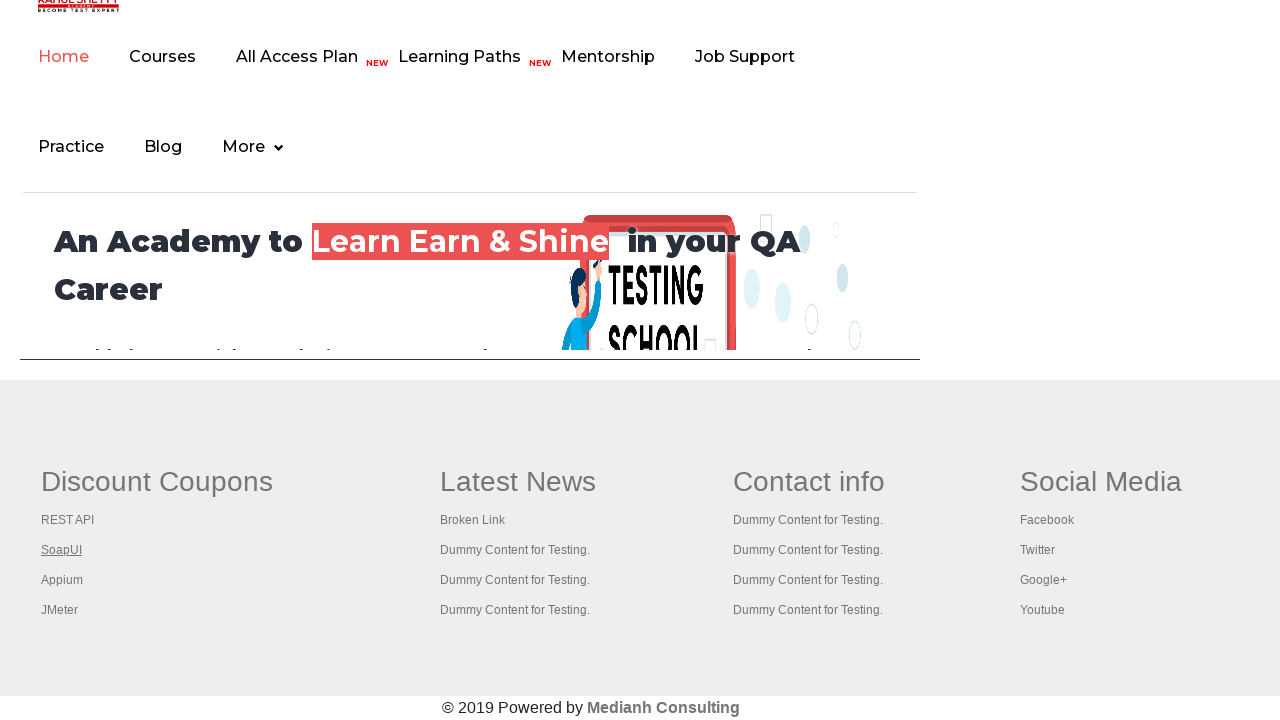

Opened link 4 from first footer section in new tab at (62, 580) on (//table/tbody/tr/td/ul)[1] >> a >> nth=3
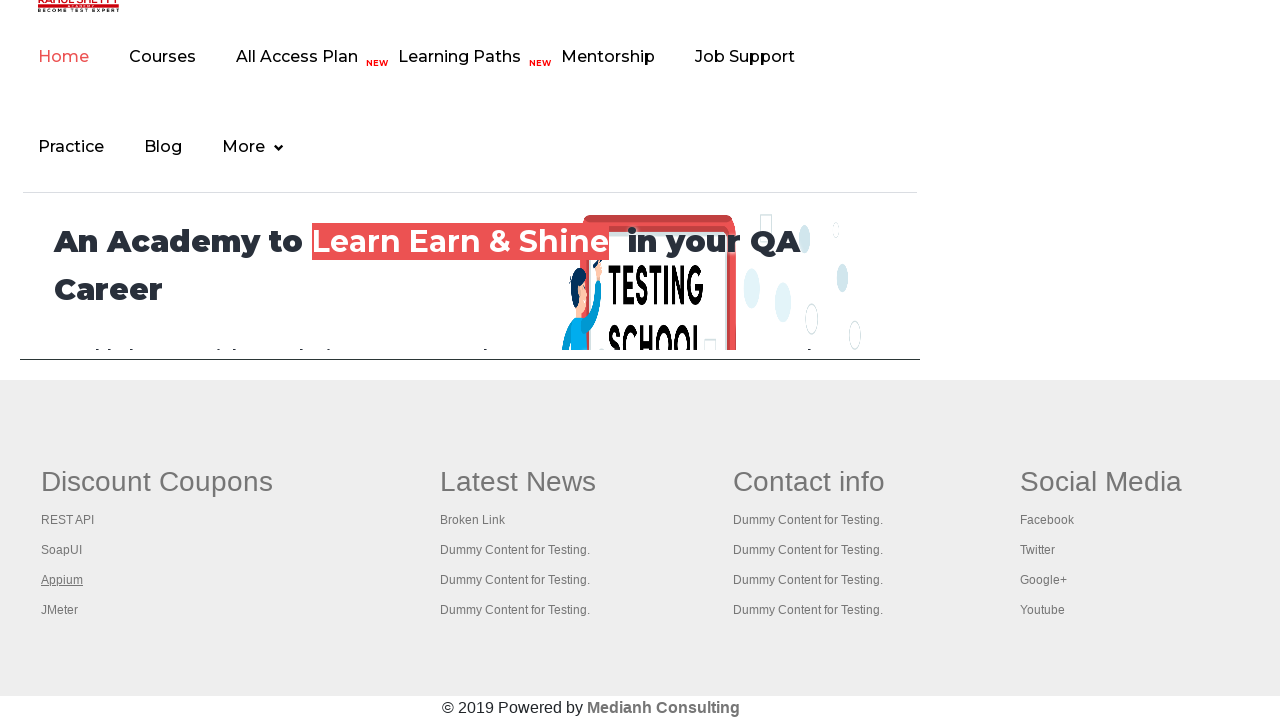

Opened link 5 from first footer section in new tab at (60, 610) on (//table/tbody/tr/td/ul)[1] >> a >> nth=4
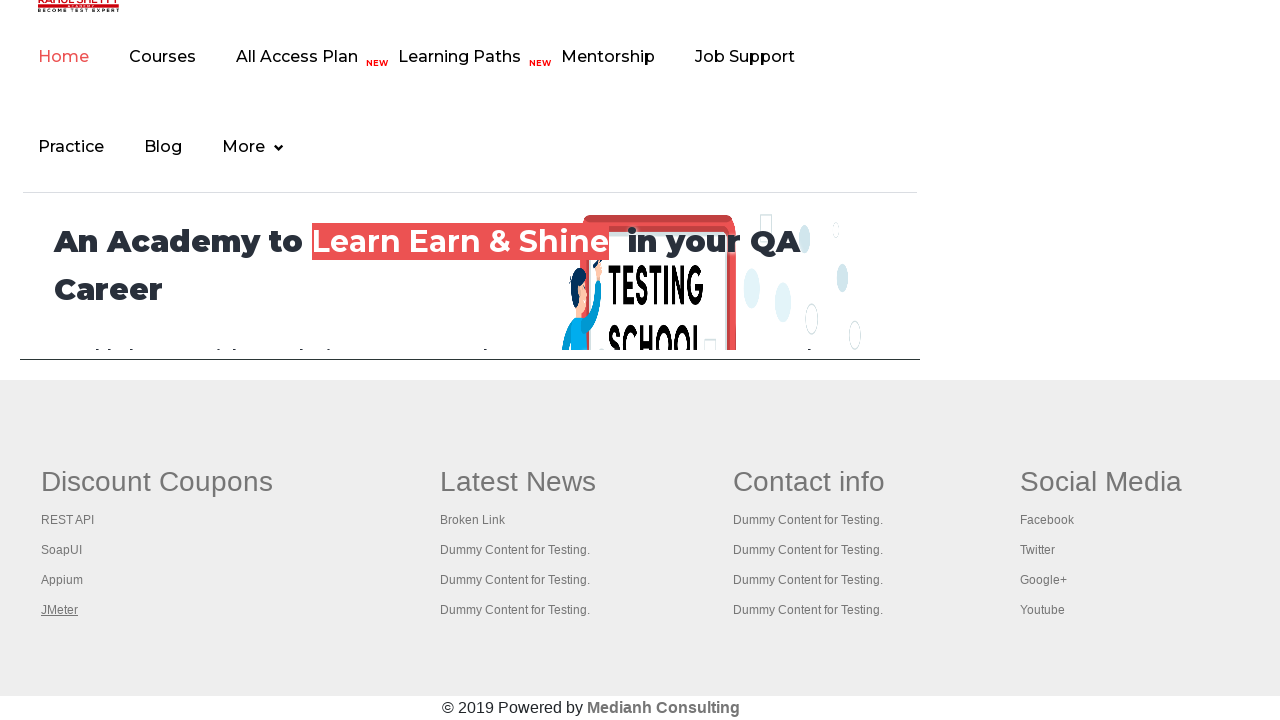

Located second footer section
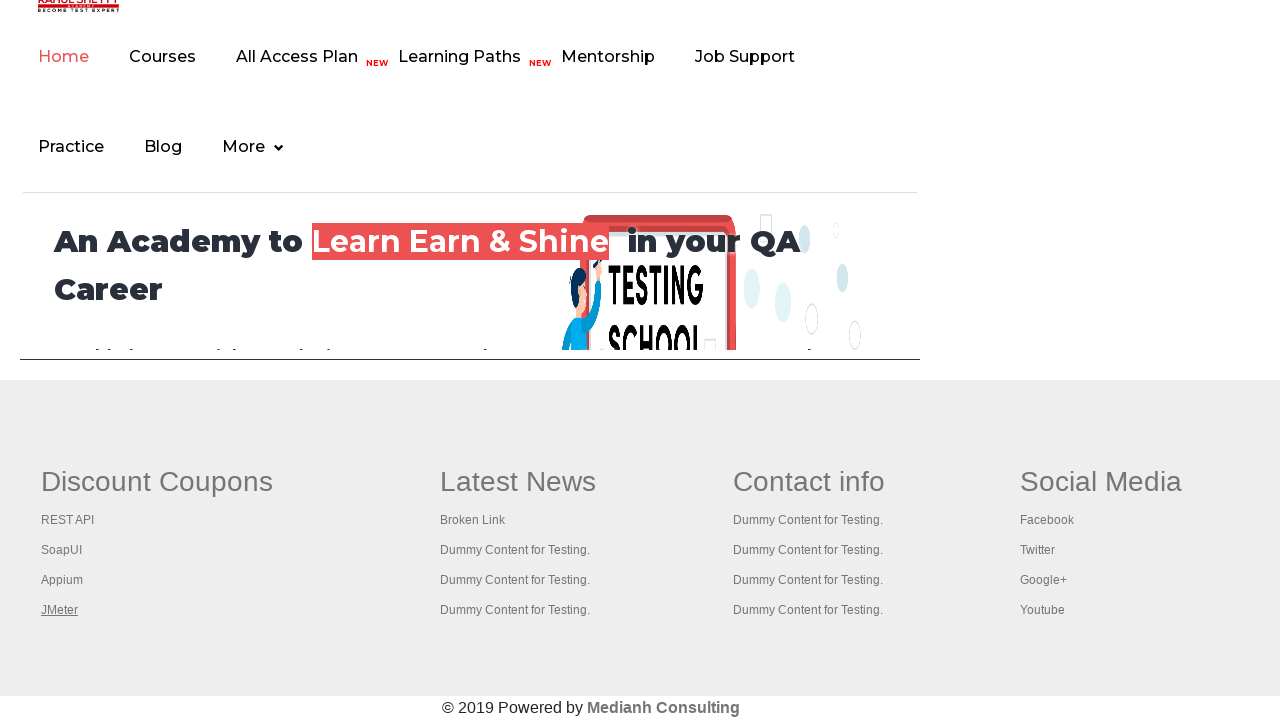

Located all links in second footer section
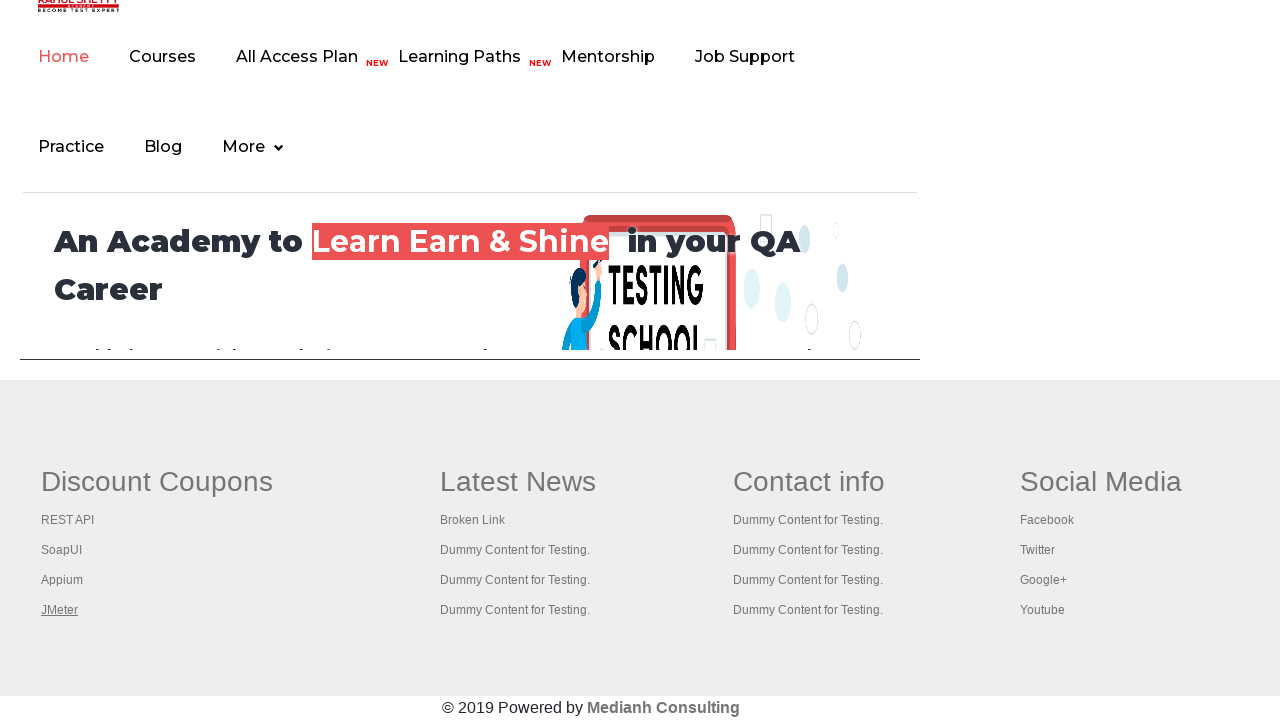

Second footer section contains 5 links
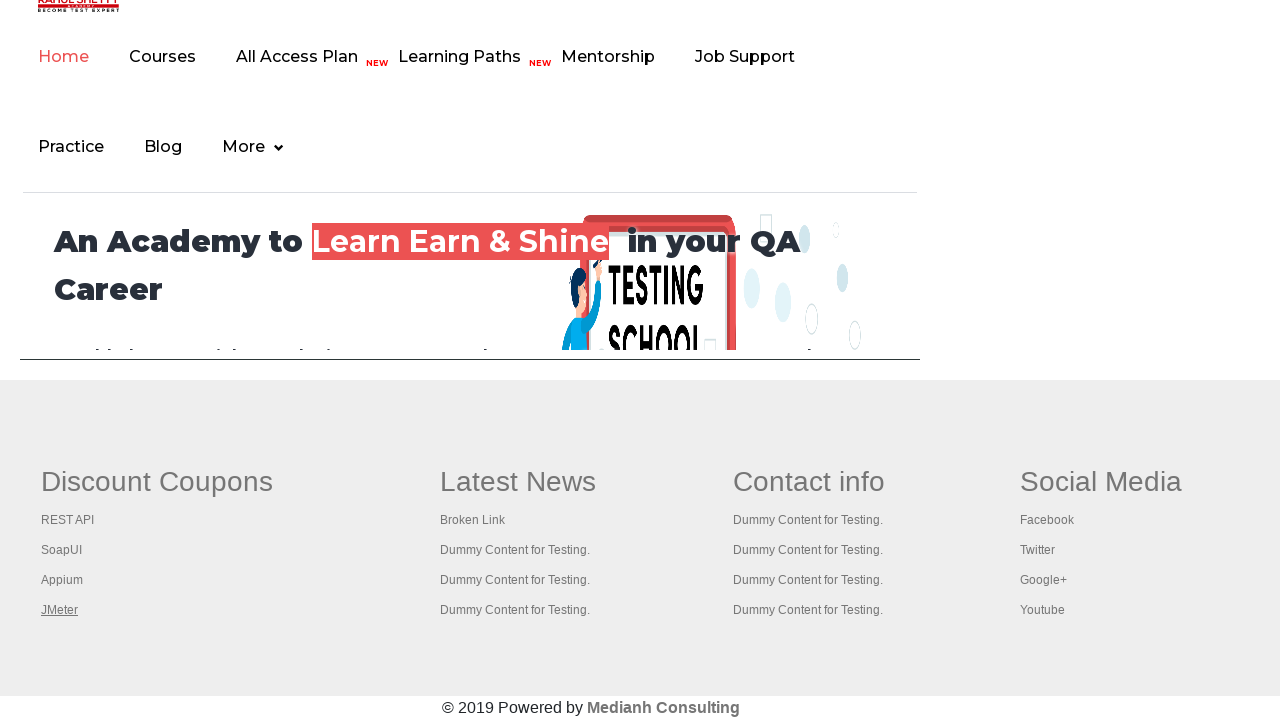

Opened link 1 from second footer section in new tab at (518, 482) on (//table/tbody/tr/td/ul)[2] >> a >> nth=0
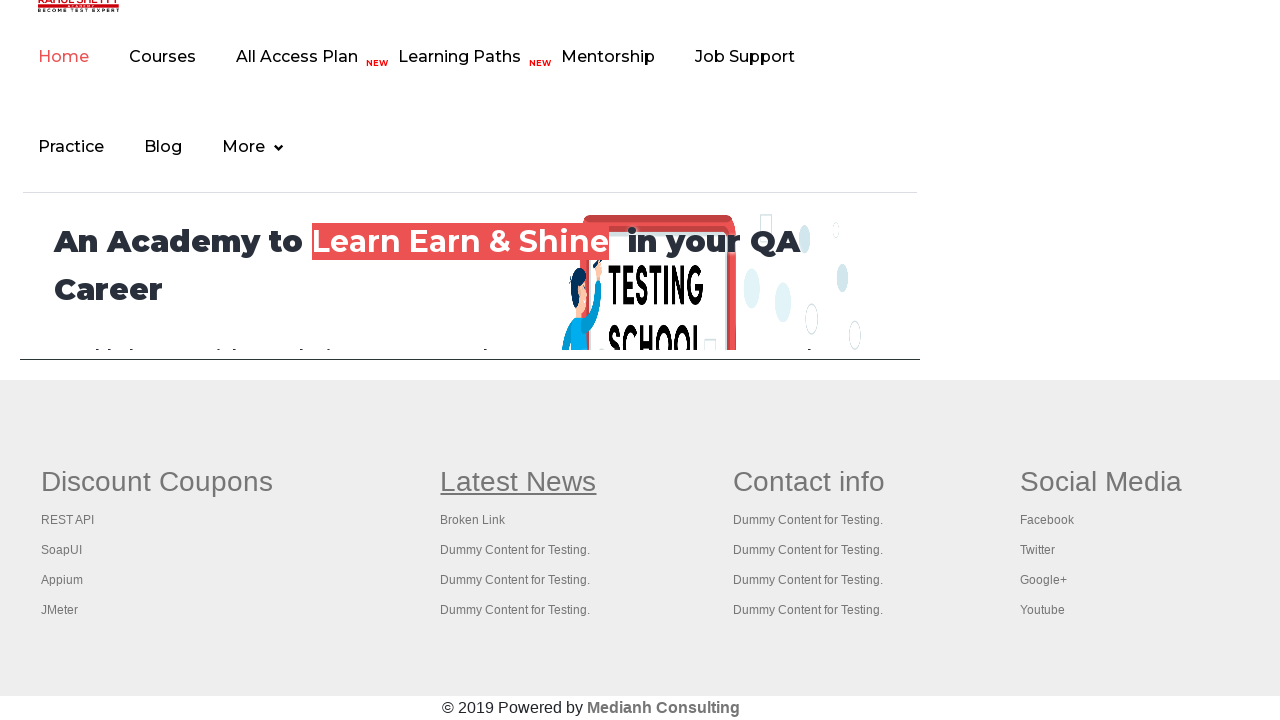

Opened link 2 from second footer section in new tab at (473, 520) on (//table/tbody/tr/td/ul)[2] >> a >> nth=1
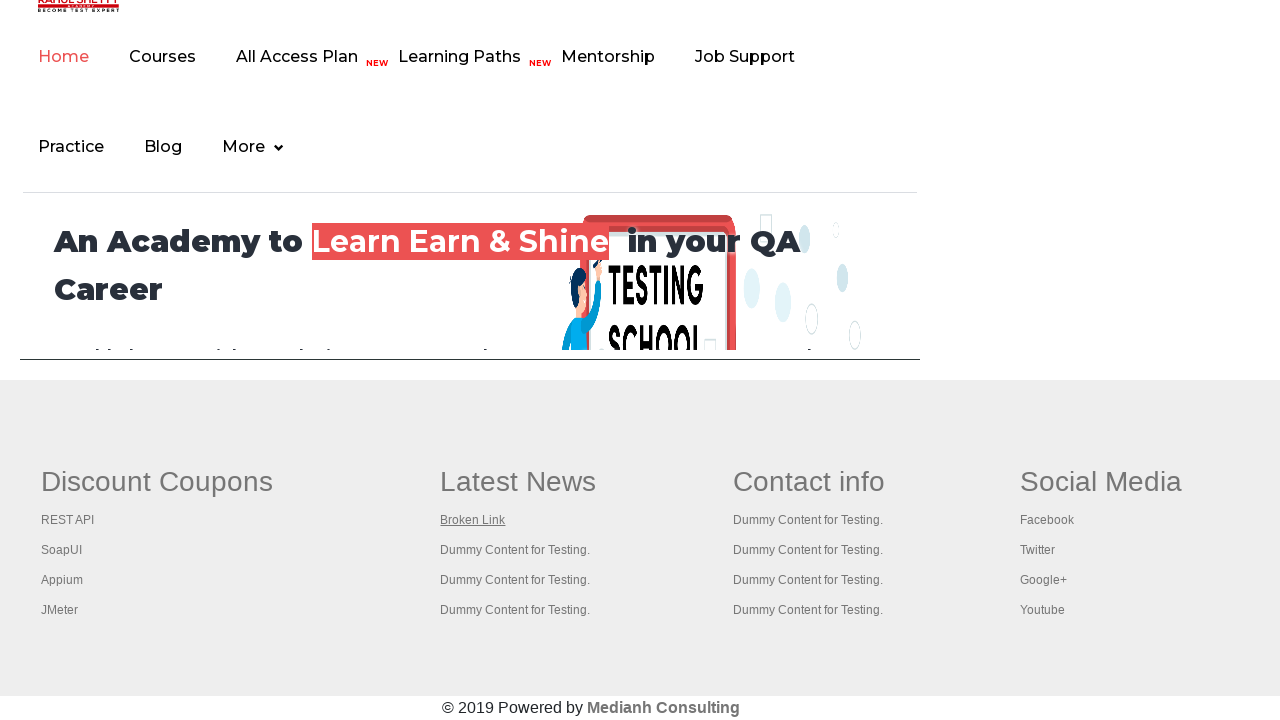

Opened link 3 from second footer section in new tab at (515, 550) on (//table/tbody/tr/td/ul)[2] >> a >> nth=2
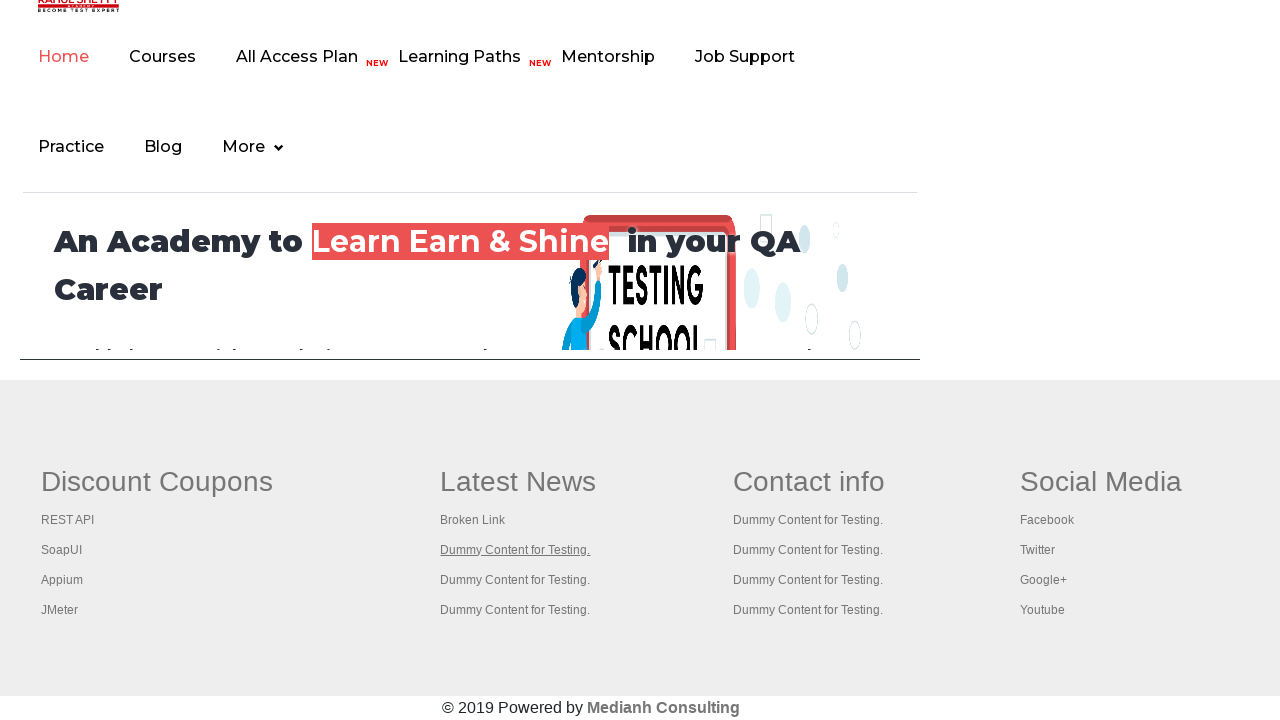

Opened link 4 from second footer section in new tab at (515, 580) on (//table/tbody/tr/td/ul)[2] >> a >> nth=3
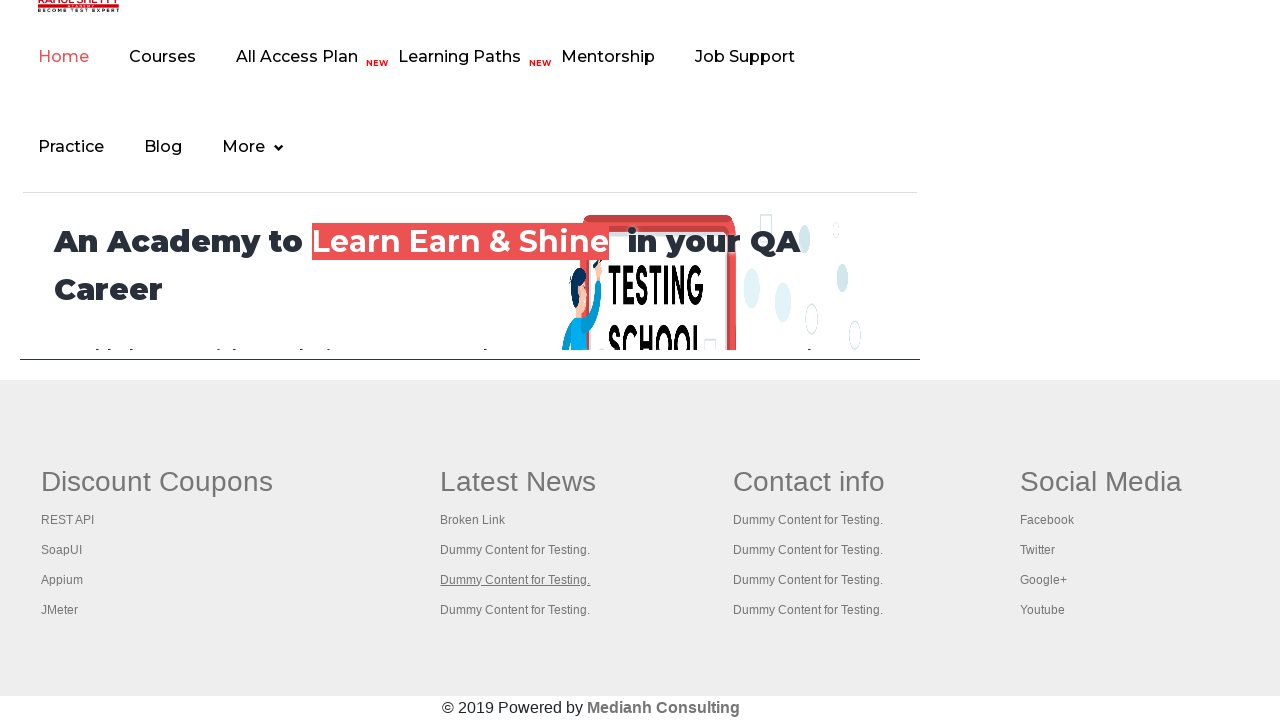

Opened link 5 from second footer section in new tab at (515, 610) on (//table/tbody/tr/td/ul)[2] >> a >> nth=4
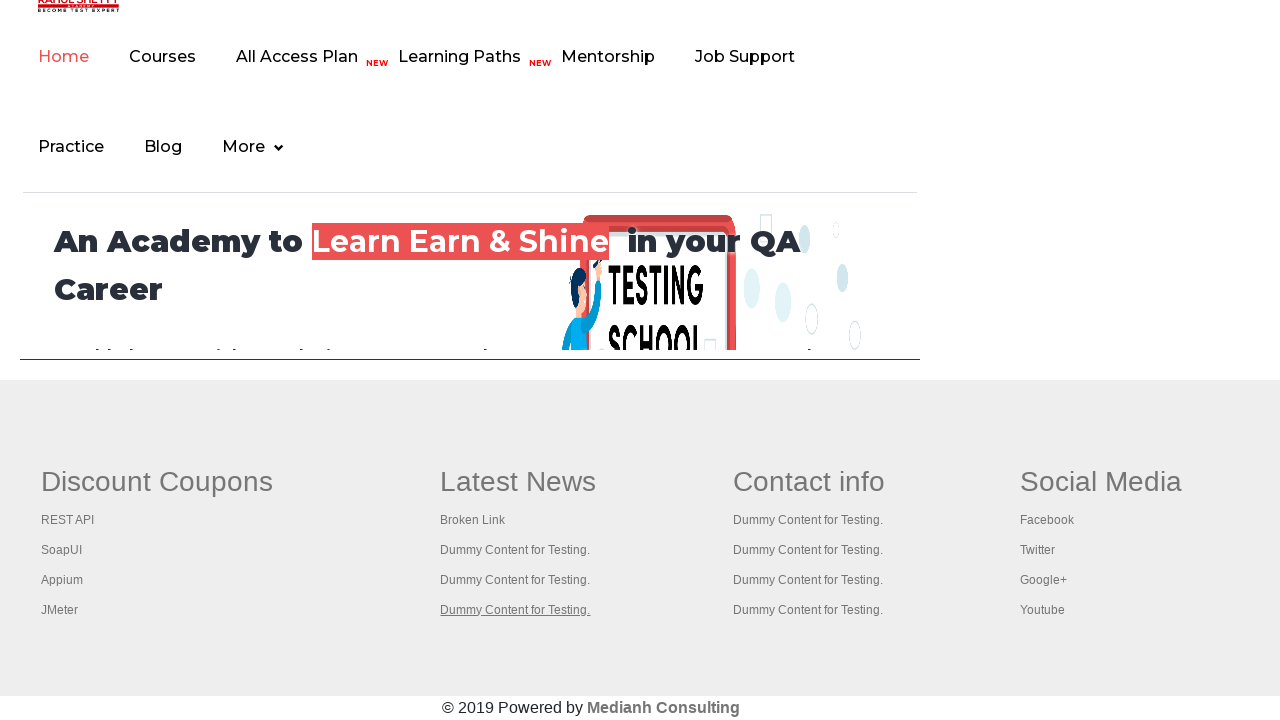

Located third footer section
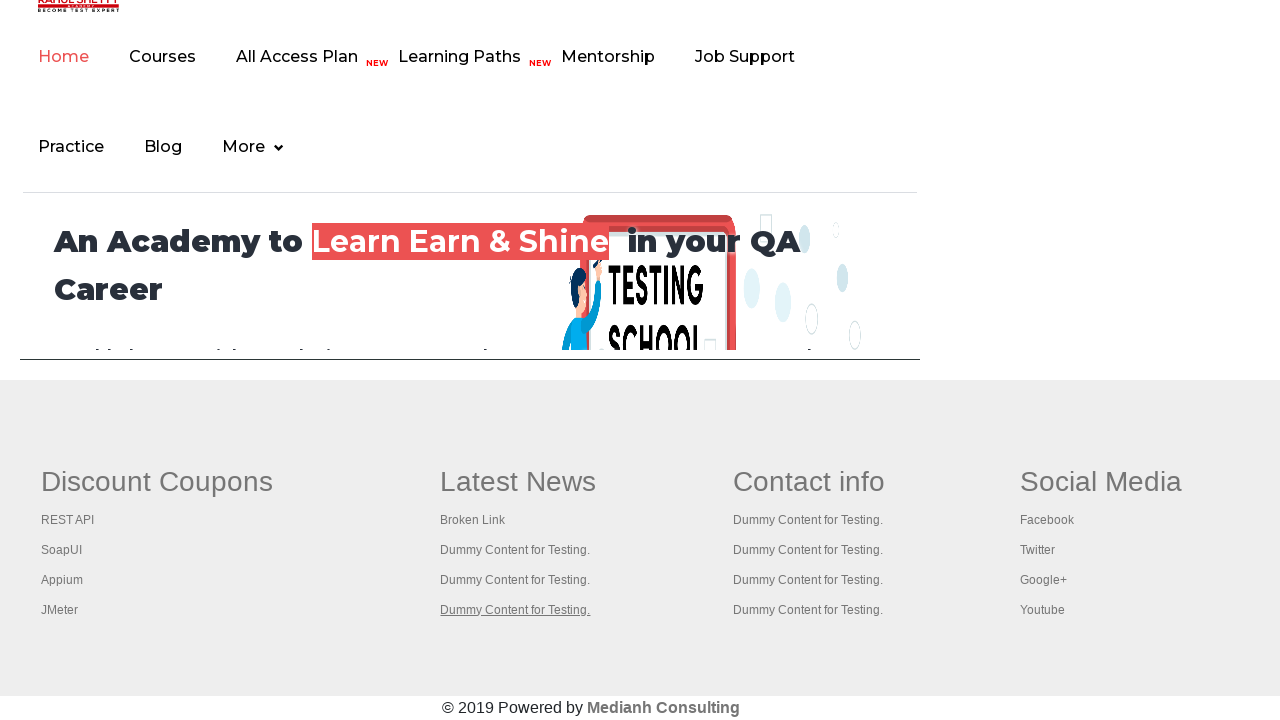

Located all links in third footer section
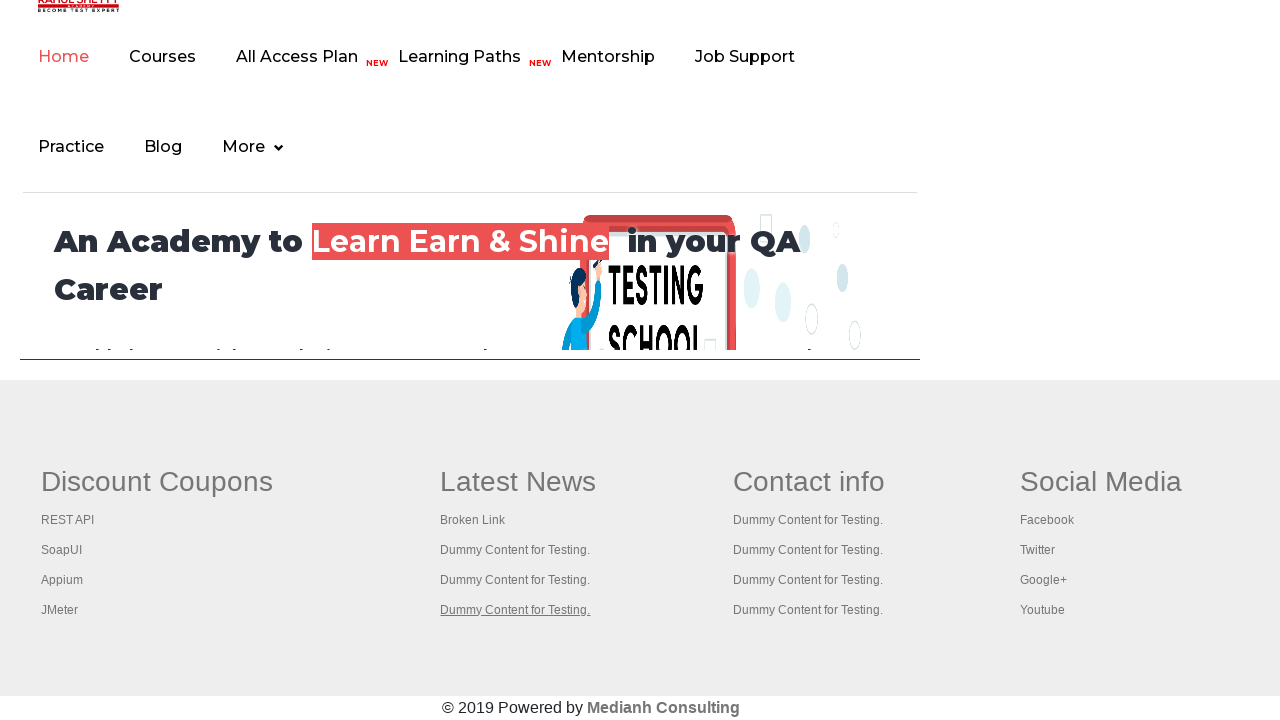

Third footer section contains 5 links
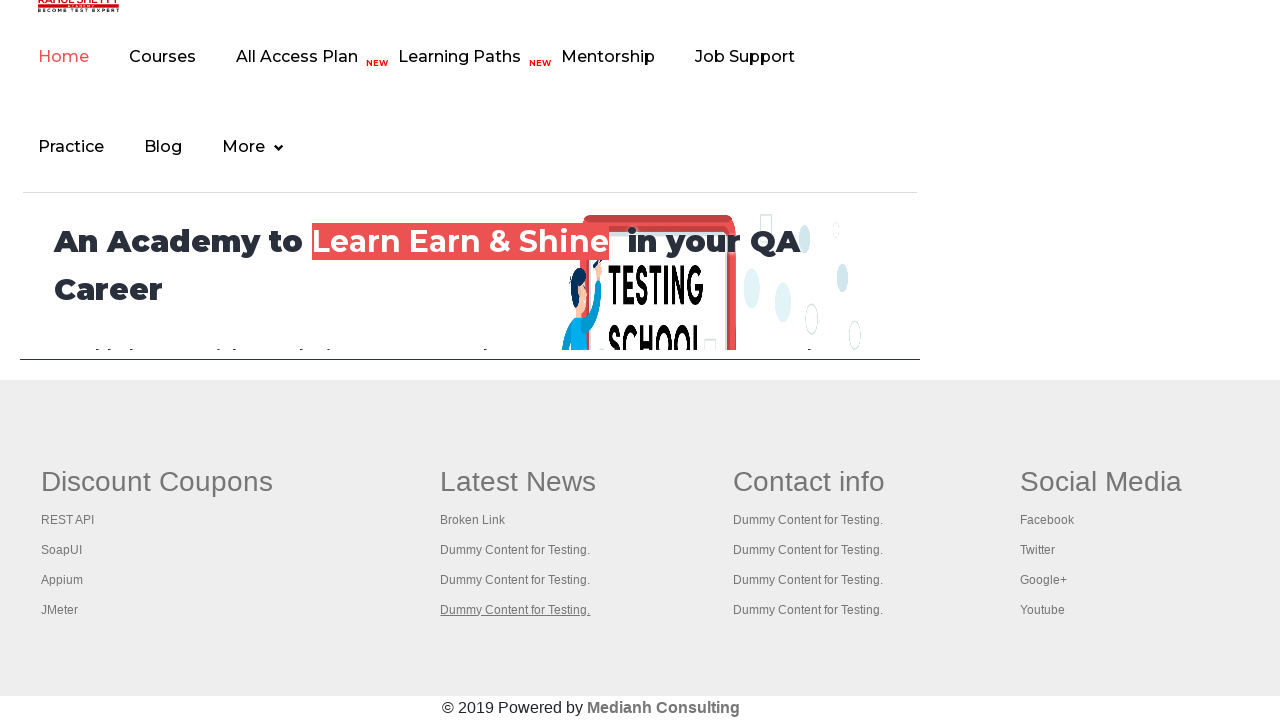

Opened link 1 from third footer section in new tab at (809, 482) on (//table/tbody/tr/td/ul)[3] >> a >> nth=0
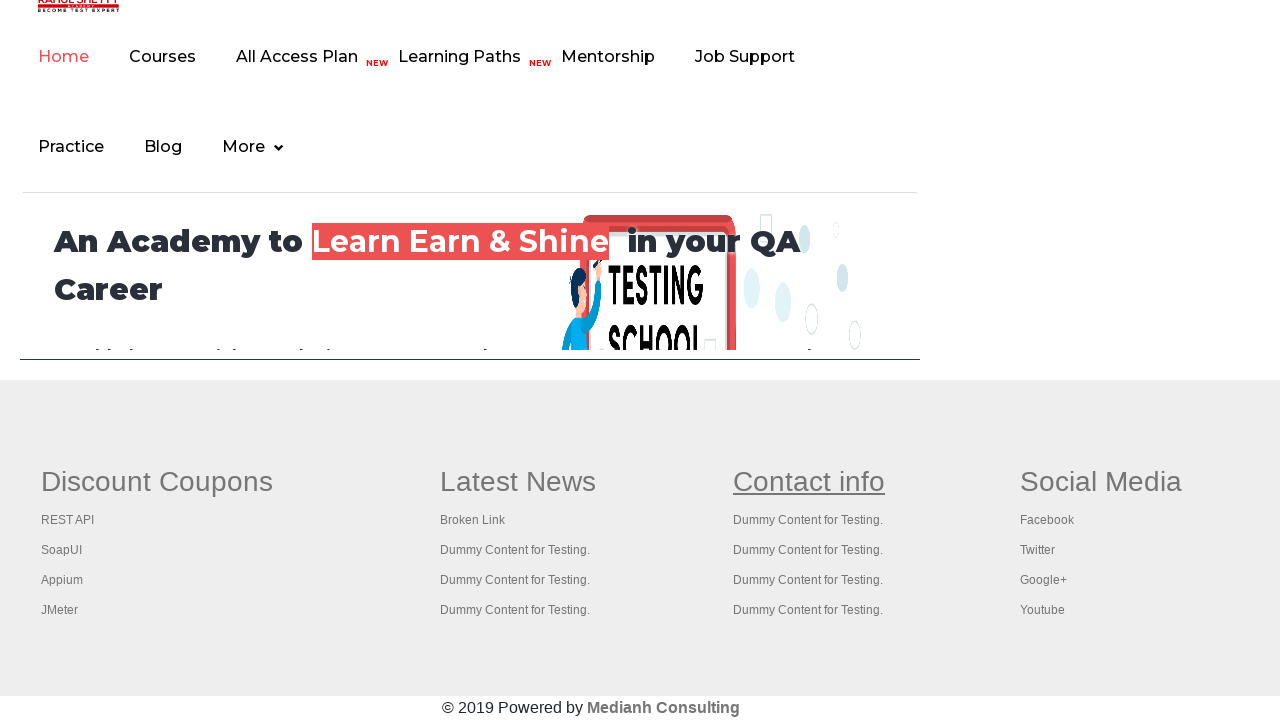

Opened link 2 from third footer section in new tab at (808, 520) on (//table/tbody/tr/td/ul)[3] >> a >> nth=1
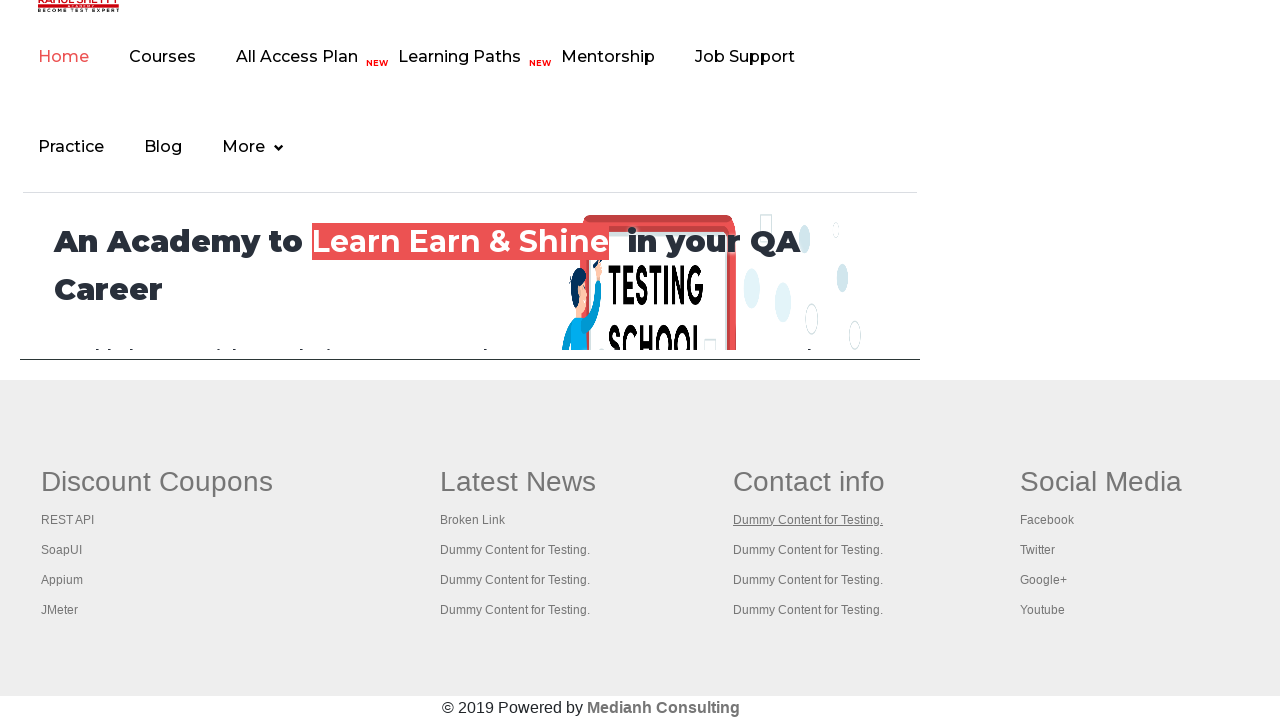

Opened link 3 from third footer section in new tab at (808, 550) on (//table/tbody/tr/td/ul)[3] >> a >> nth=2
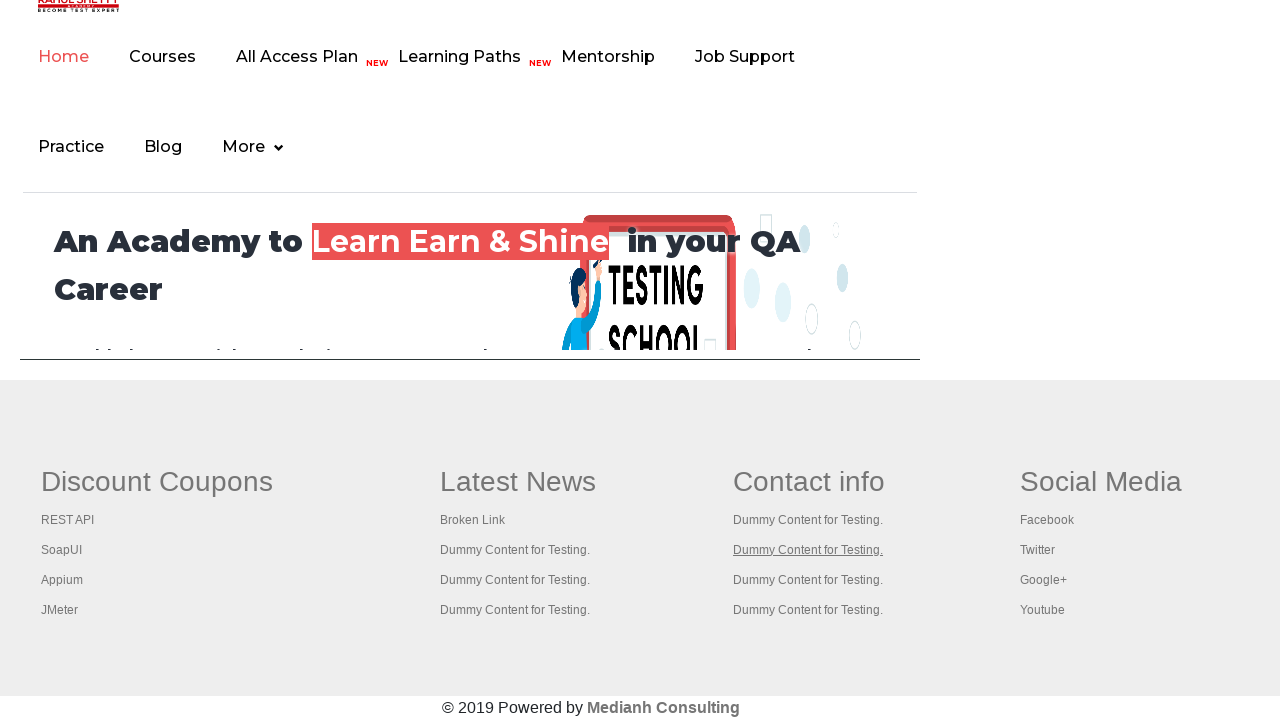

Opened link 4 from third footer section in new tab at (808, 580) on (//table/tbody/tr/td/ul)[3] >> a >> nth=3
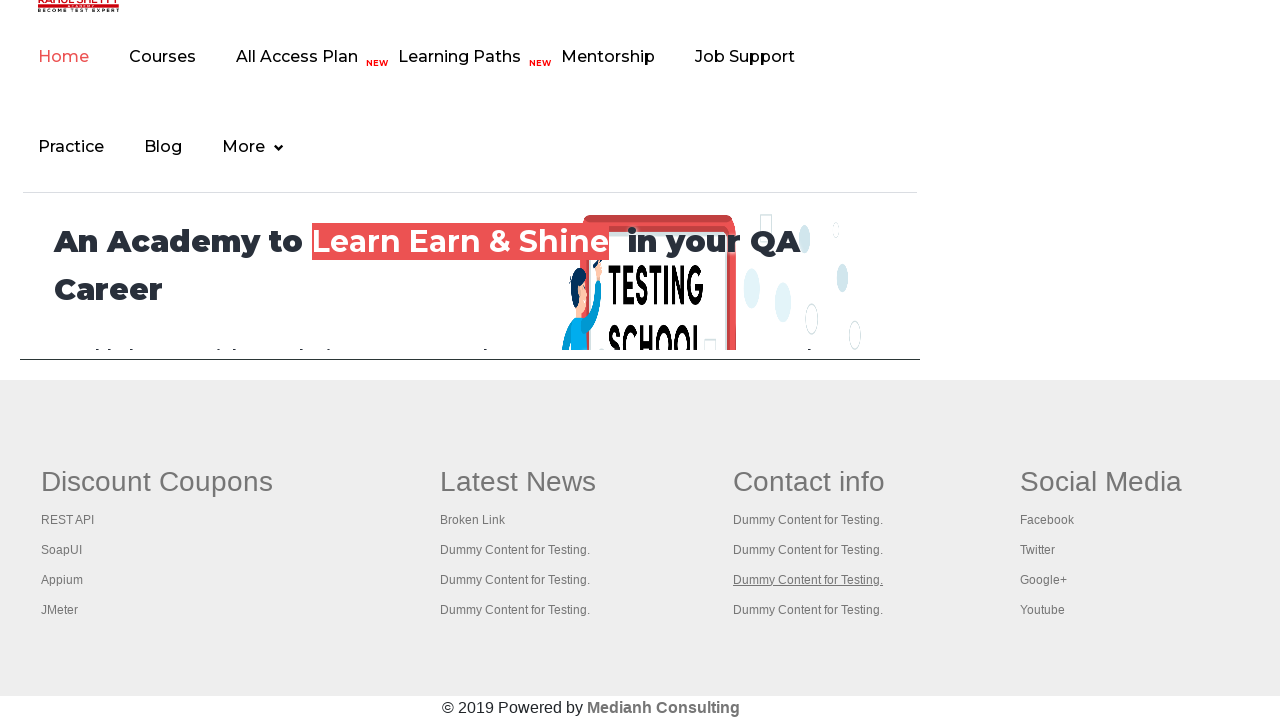

Opened link 5 from third footer section in new tab at (808, 610) on (//table/tbody/tr/td/ul)[3] >> a >> nth=4
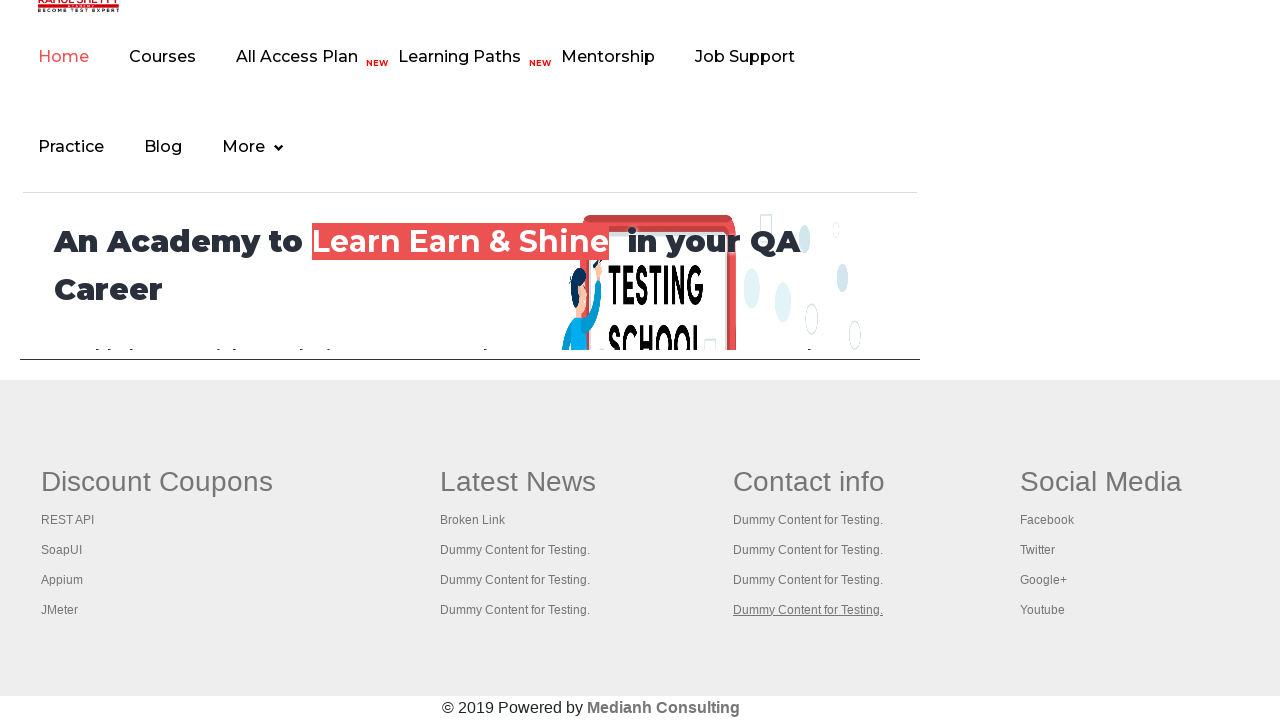

Located fourth footer section
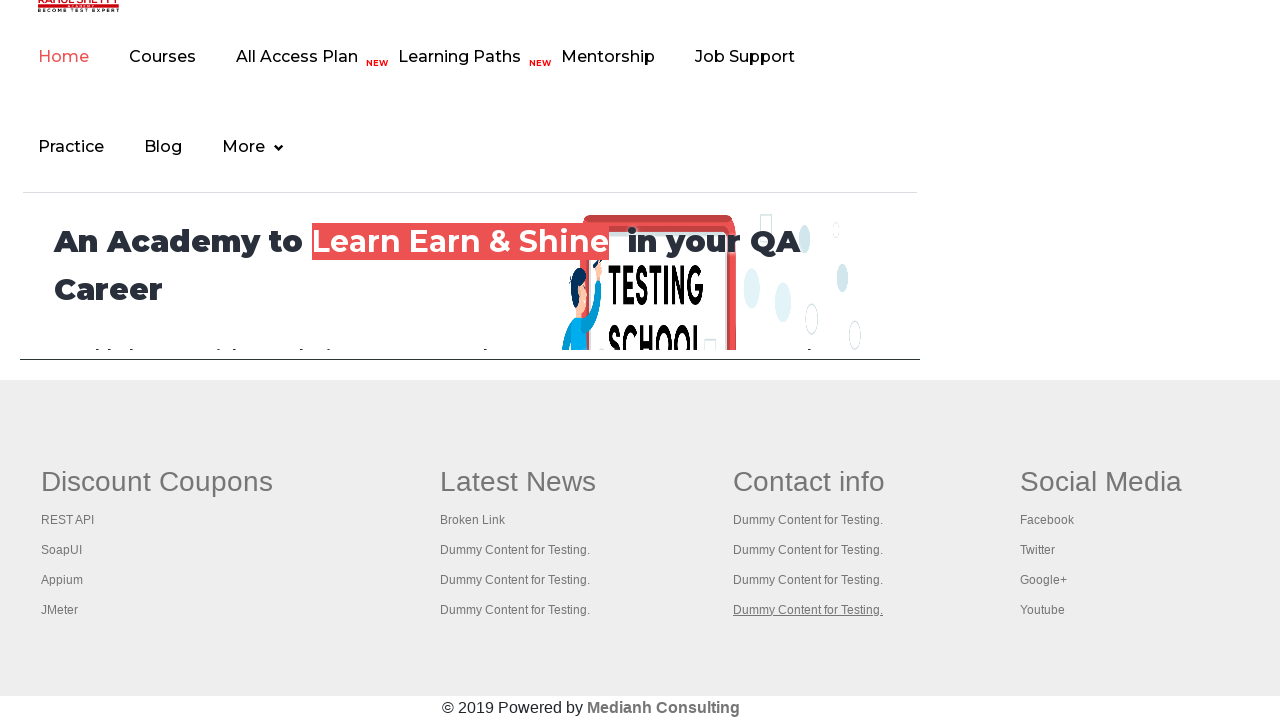

Located all links in fourth footer section
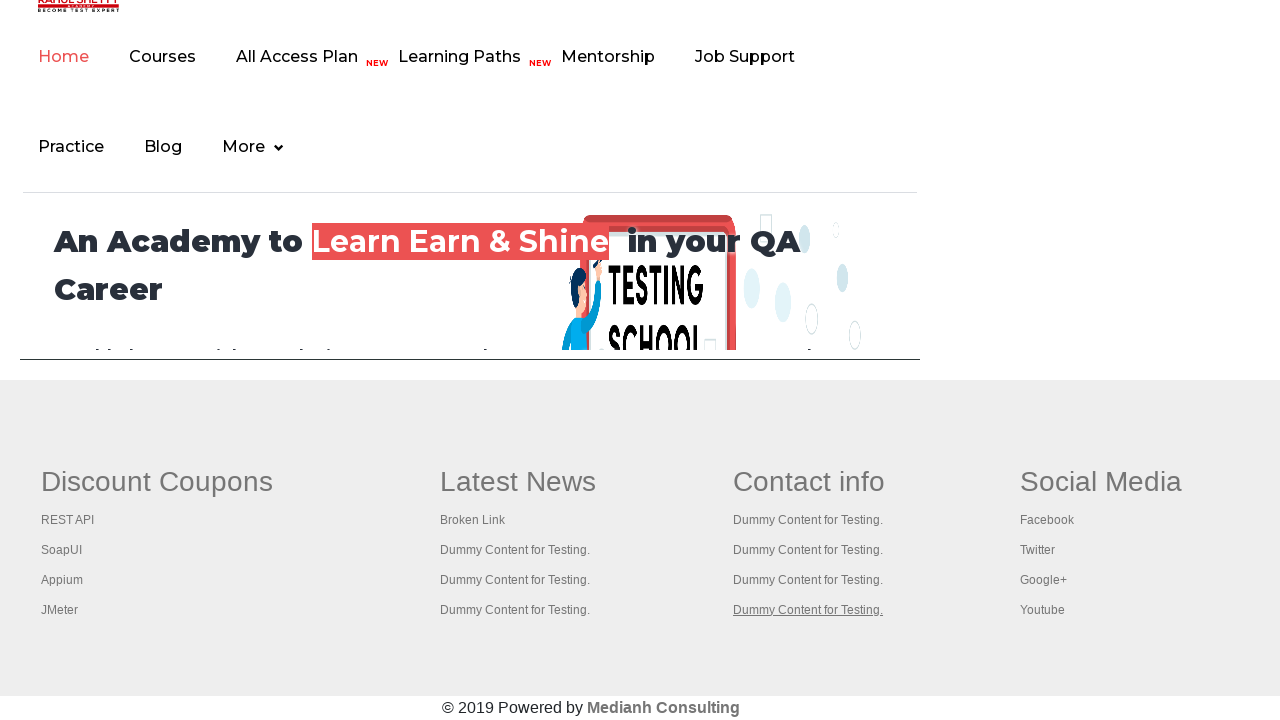

Fourth footer section contains 5 links
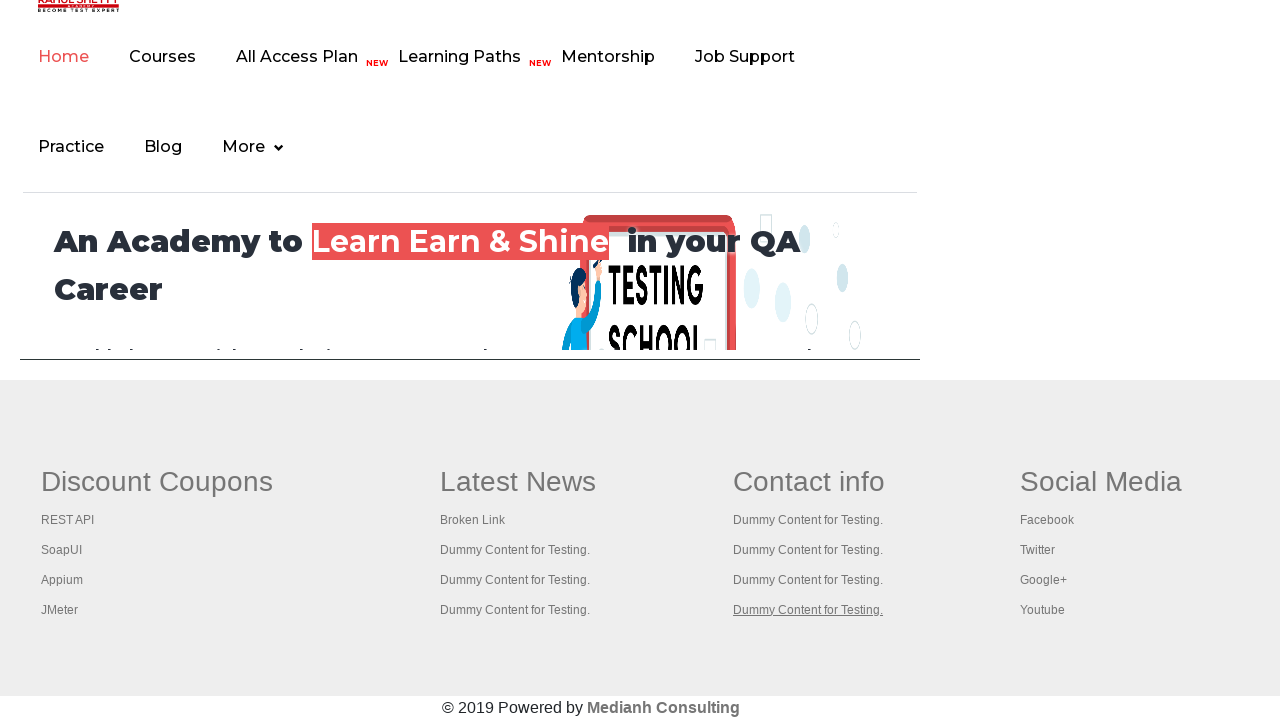

Opened link 1 from fourth footer section in new tab at (1101, 482) on (//table/tbody/tr/td/ul)[4] >> a >> nth=0
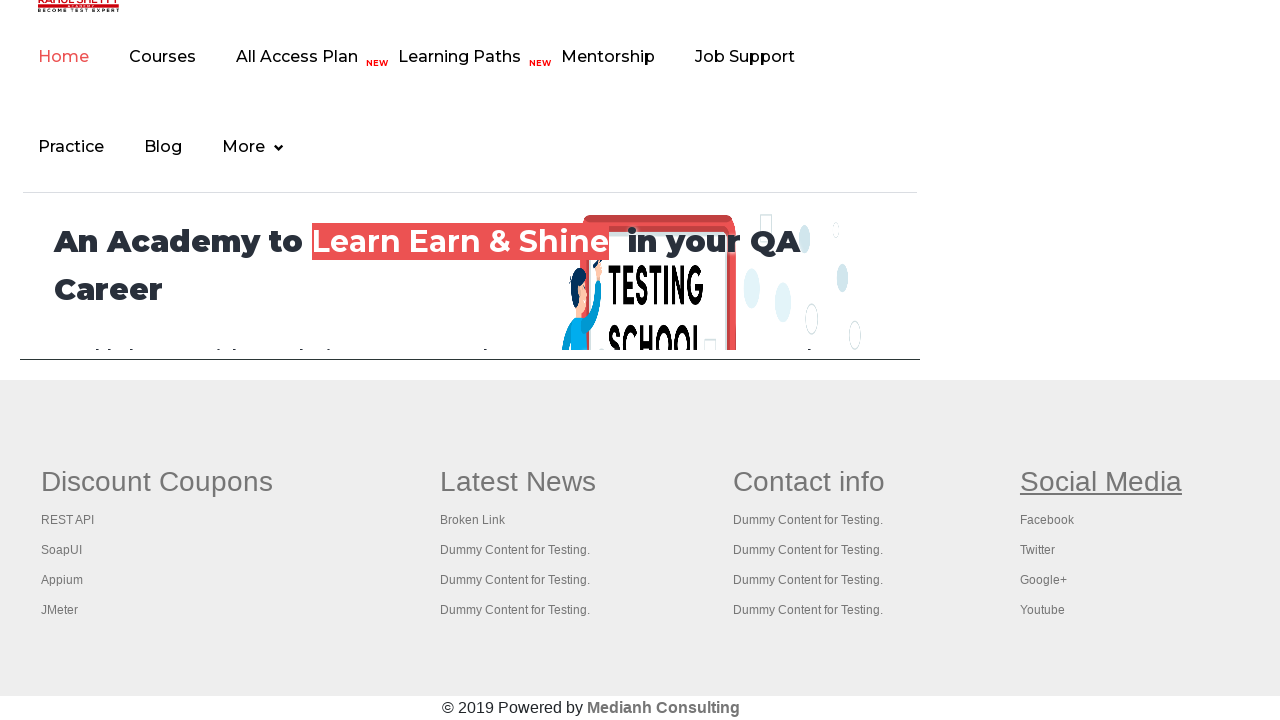

Opened link 2 from fourth footer section in new tab at (1047, 520) on (//table/tbody/tr/td/ul)[4] >> a >> nth=1
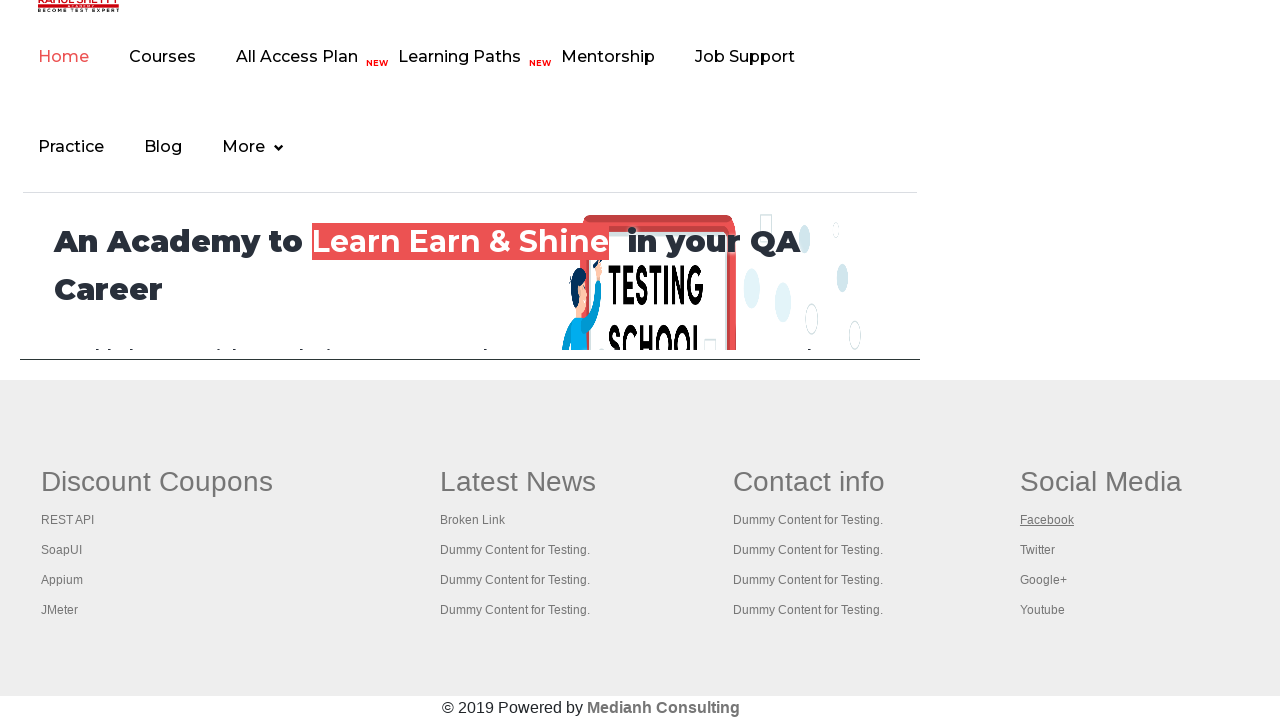

Opened link 3 from fourth footer section in new tab at (1037, 550) on (//table/tbody/tr/td/ul)[4] >> a >> nth=2
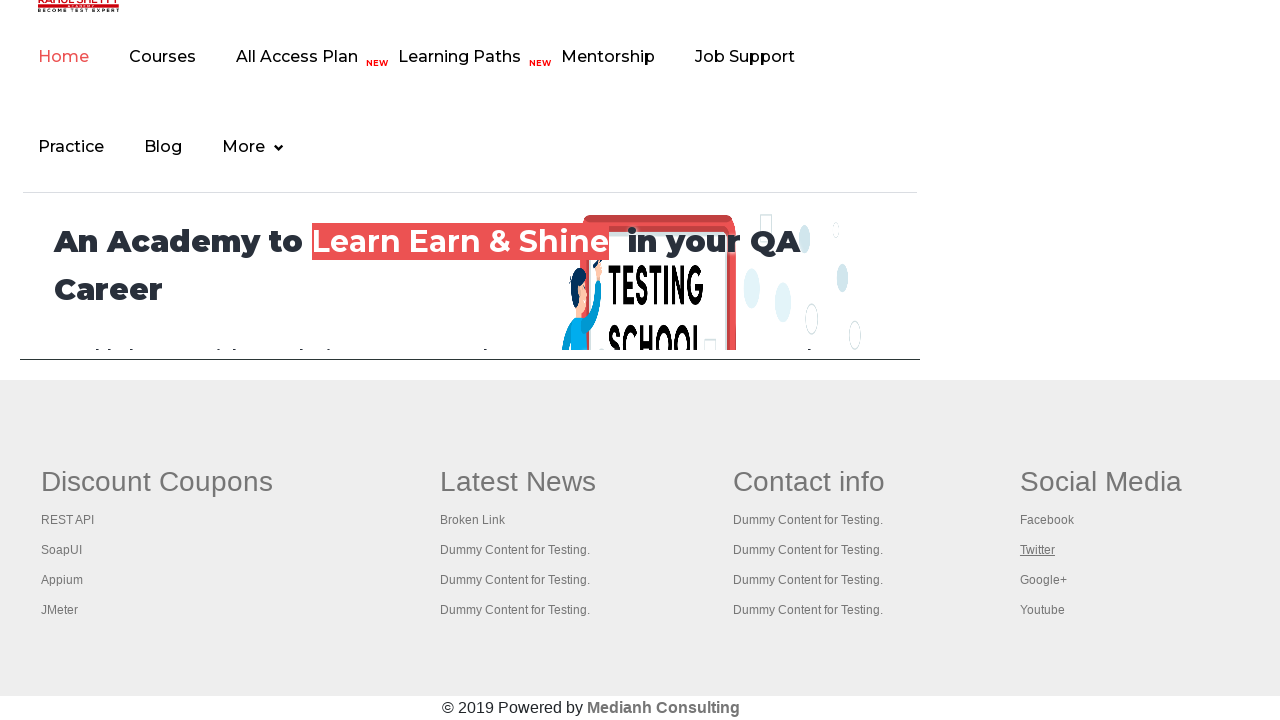

Opened link 4 from fourth footer section in new tab at (1043, 580) on (//table/tbody/tr/td/ul)[4] >> a >> nth=3
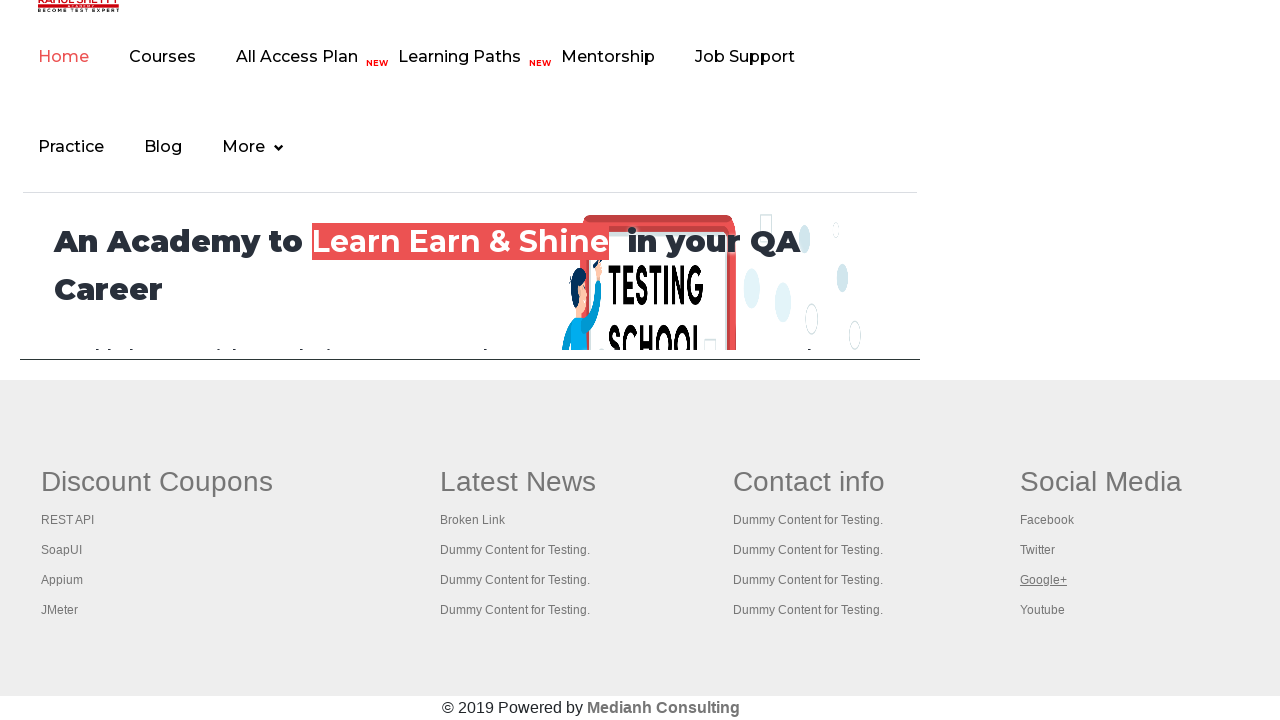

Opened link 5 from fourth footer section in new tab at (1042, 610) on (//table/tbody/tr/td/ul)[4] >> a >> nth=4
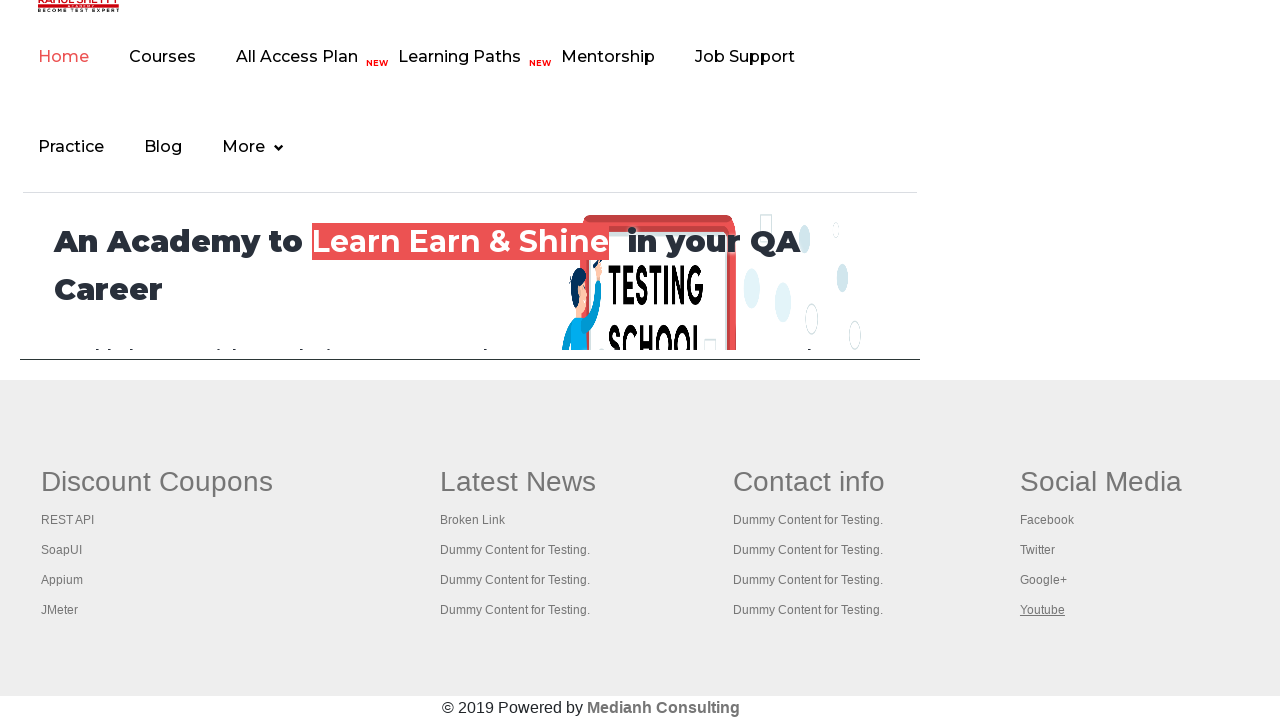

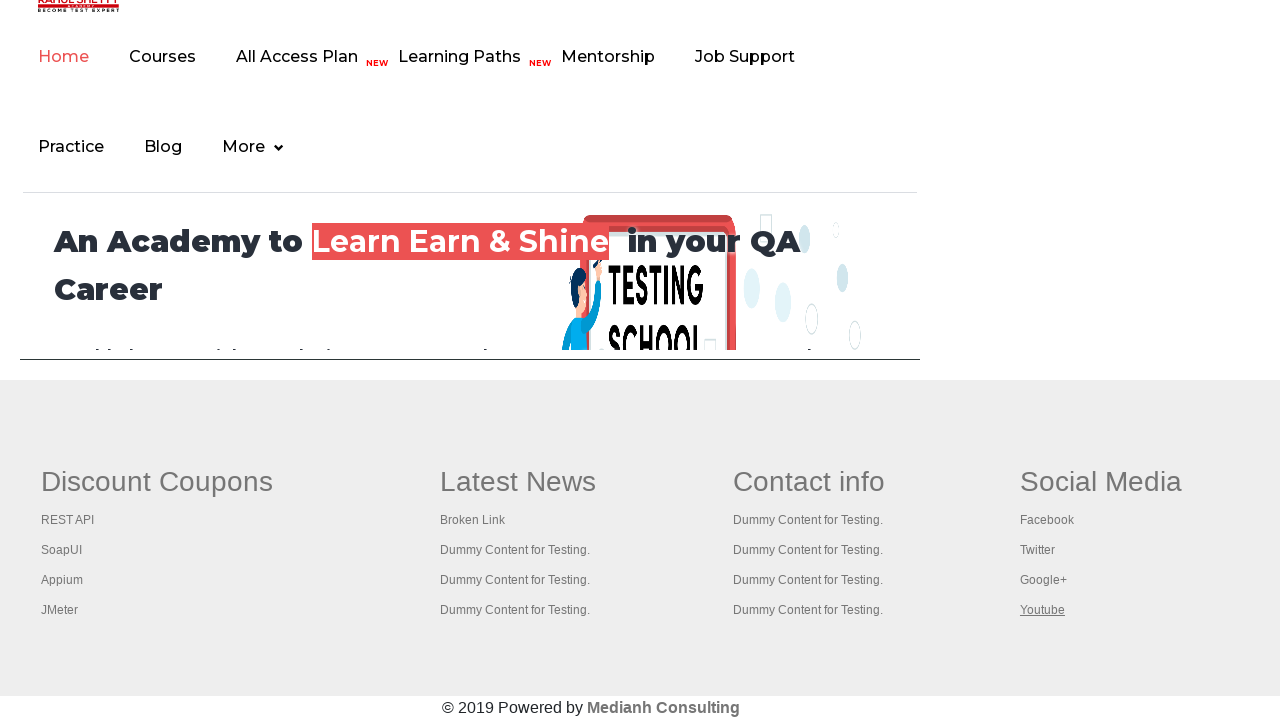